Tests iframe interaction and alert handling by switching to an iframe, clicking a button to trigger a prompt alert, entering text into the alert, and accepting it

Starting URL: https://www.w3schools.com/jsref/tryit.asp?filename=tryjsref_prompt

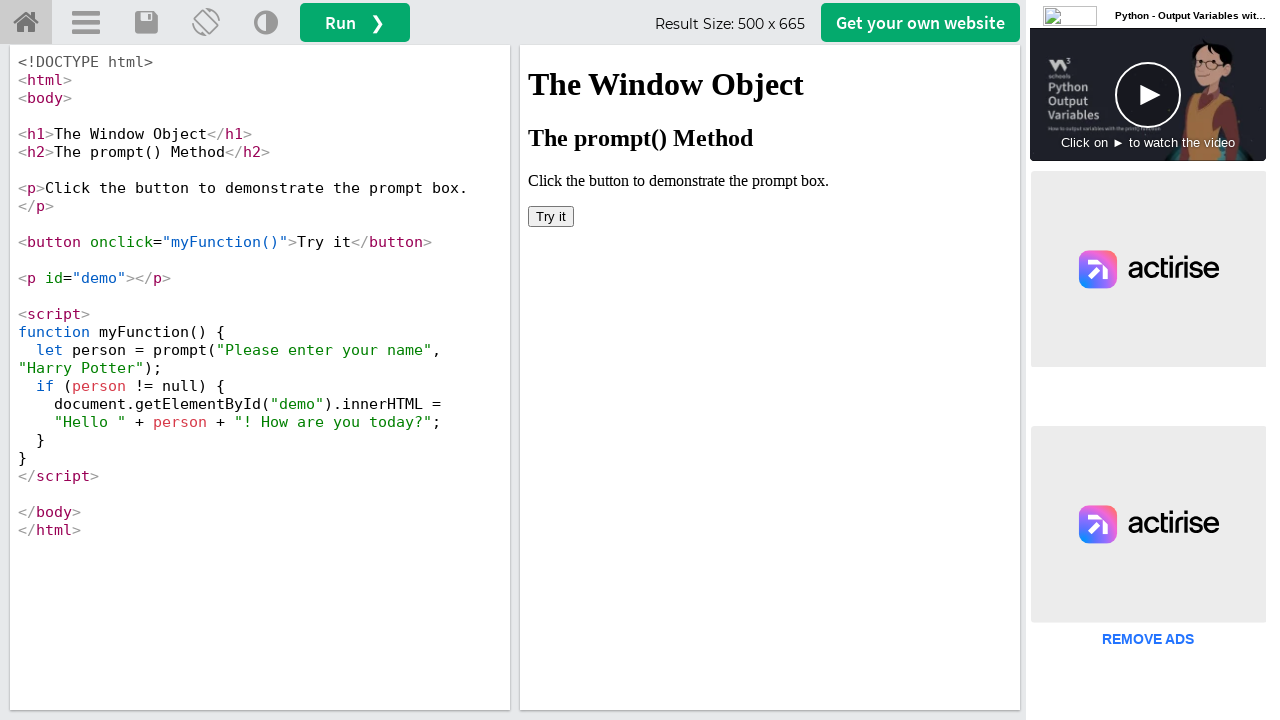

Located iframe with ID 'iframeResult'
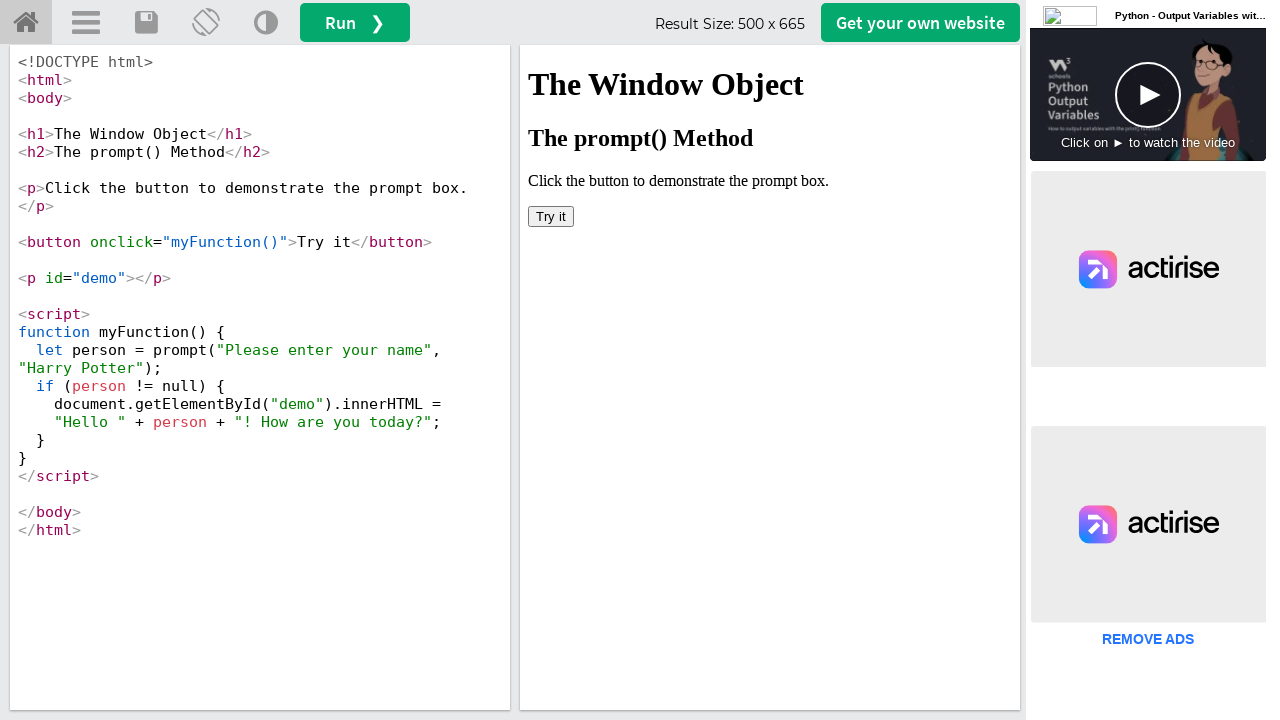

Clicked the 'Try it' button inside the iframe to trigger prompt alert at (551, 216) on #iframeResult >> internal:control=enter-frame >> xpath=/html/body/button
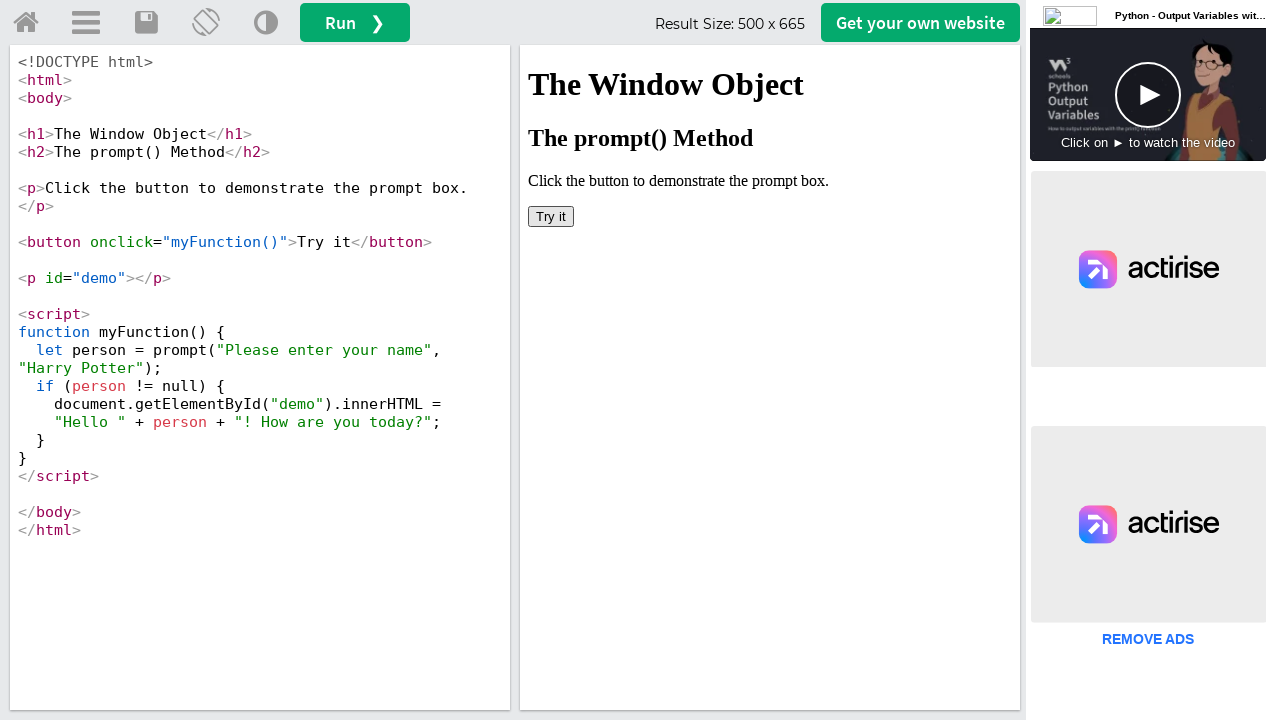

Set up dialog handler to accept prompt with text 'Shree'
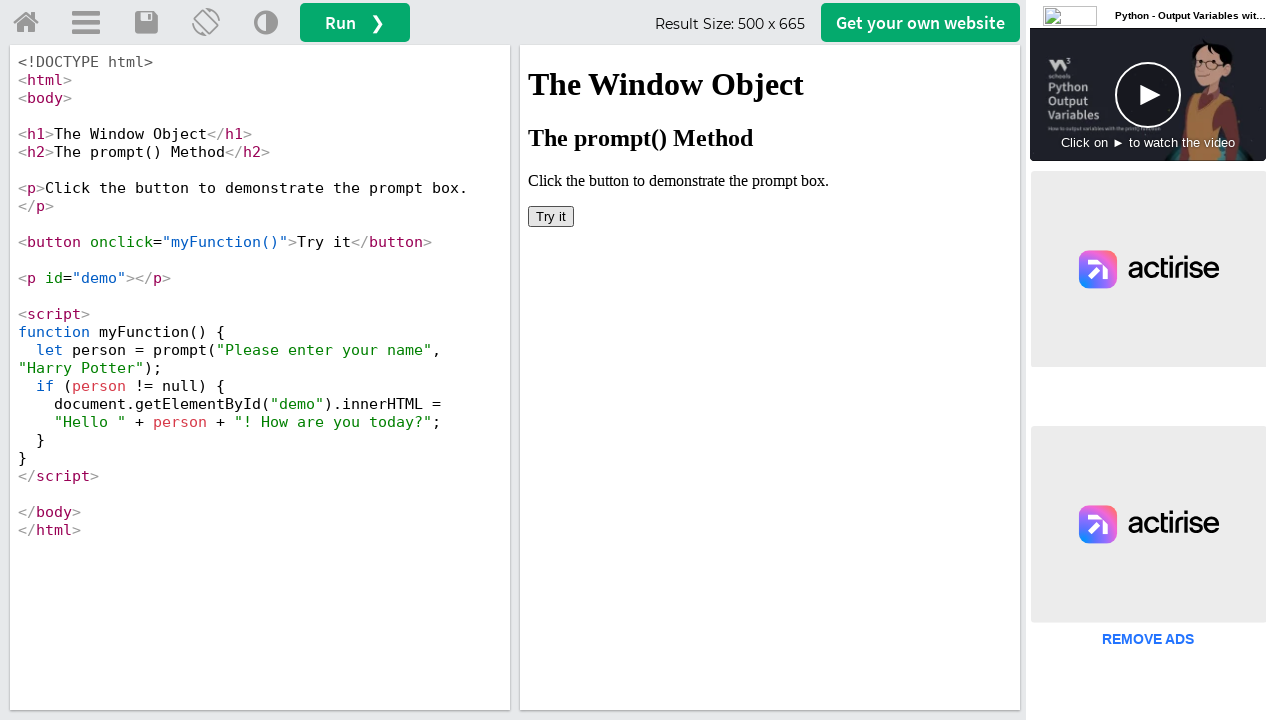

Retrieved page title: 'W3Schools Tryit Editor'
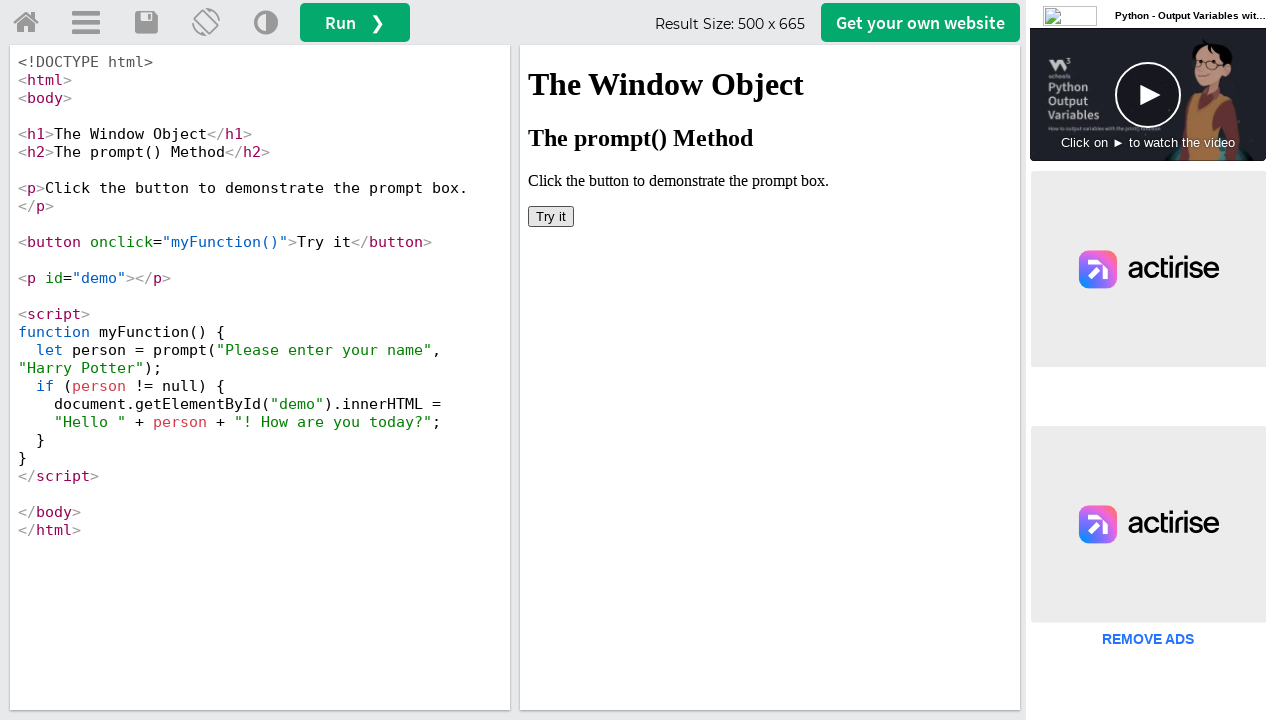

Printed page title to console
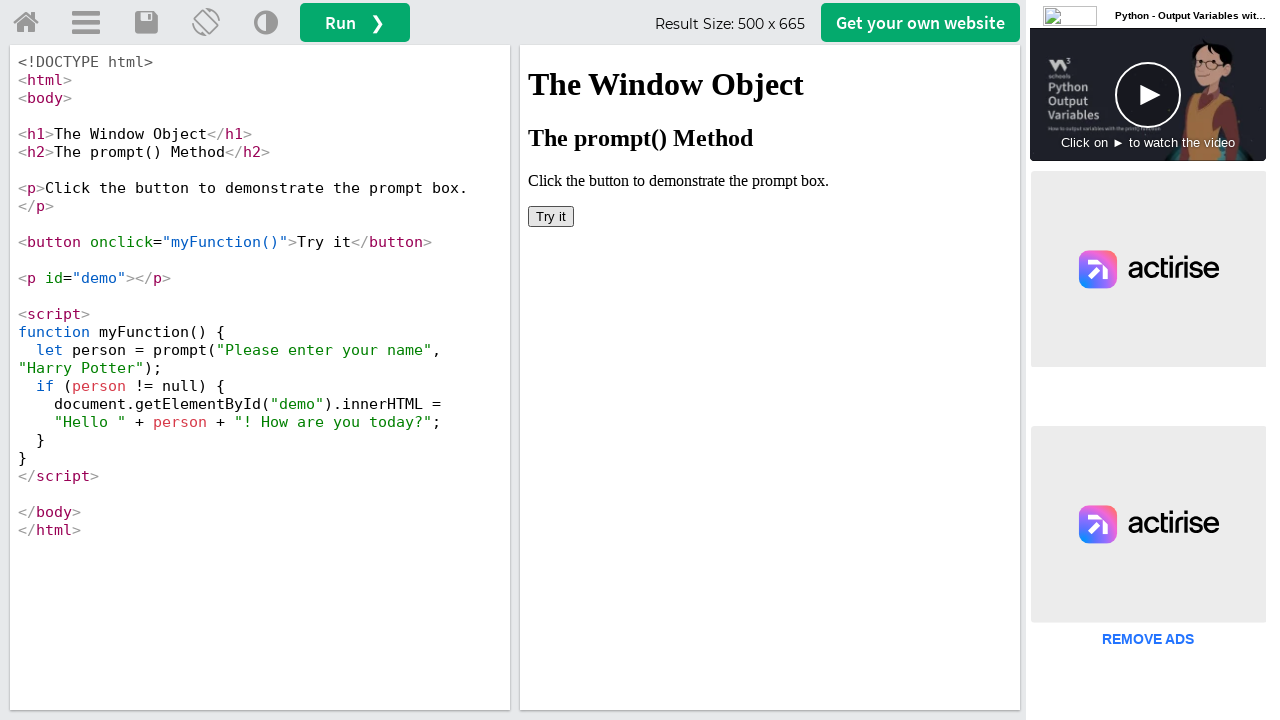

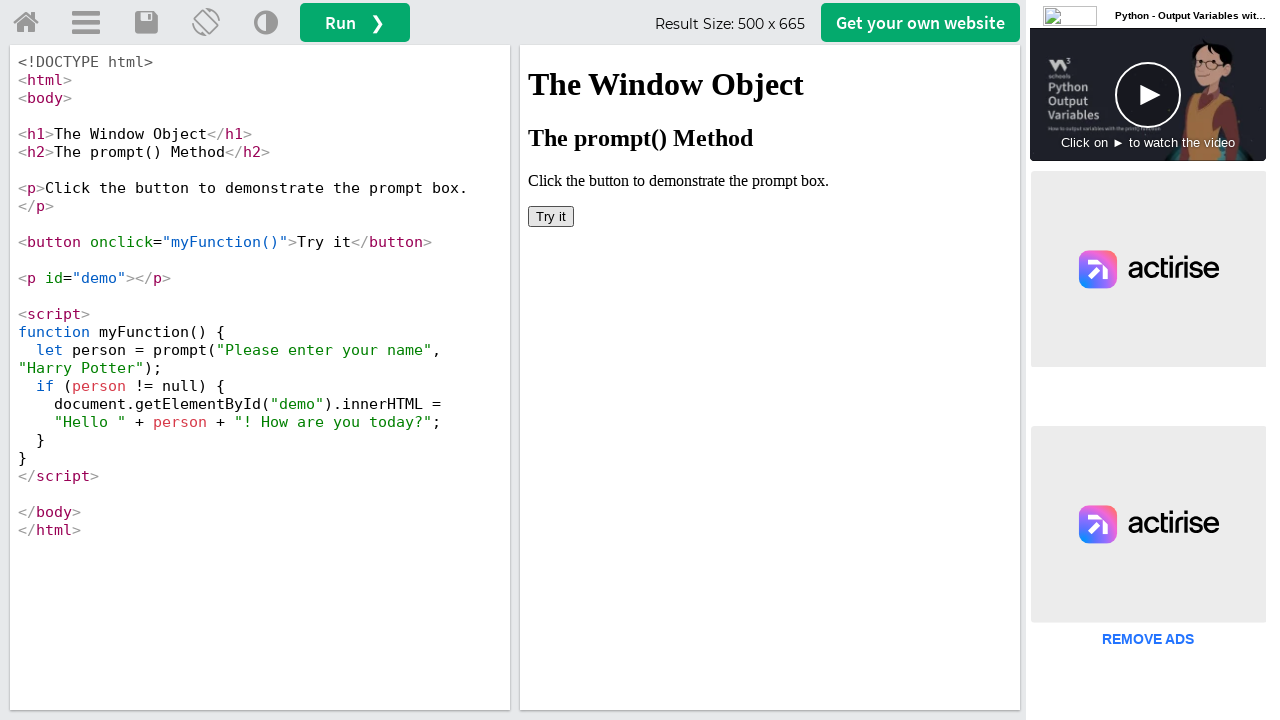